Clicks on "All Sections" menu and verifies the sitemap dropdown is displayed.

Starting URL: https://korrespondent.net/

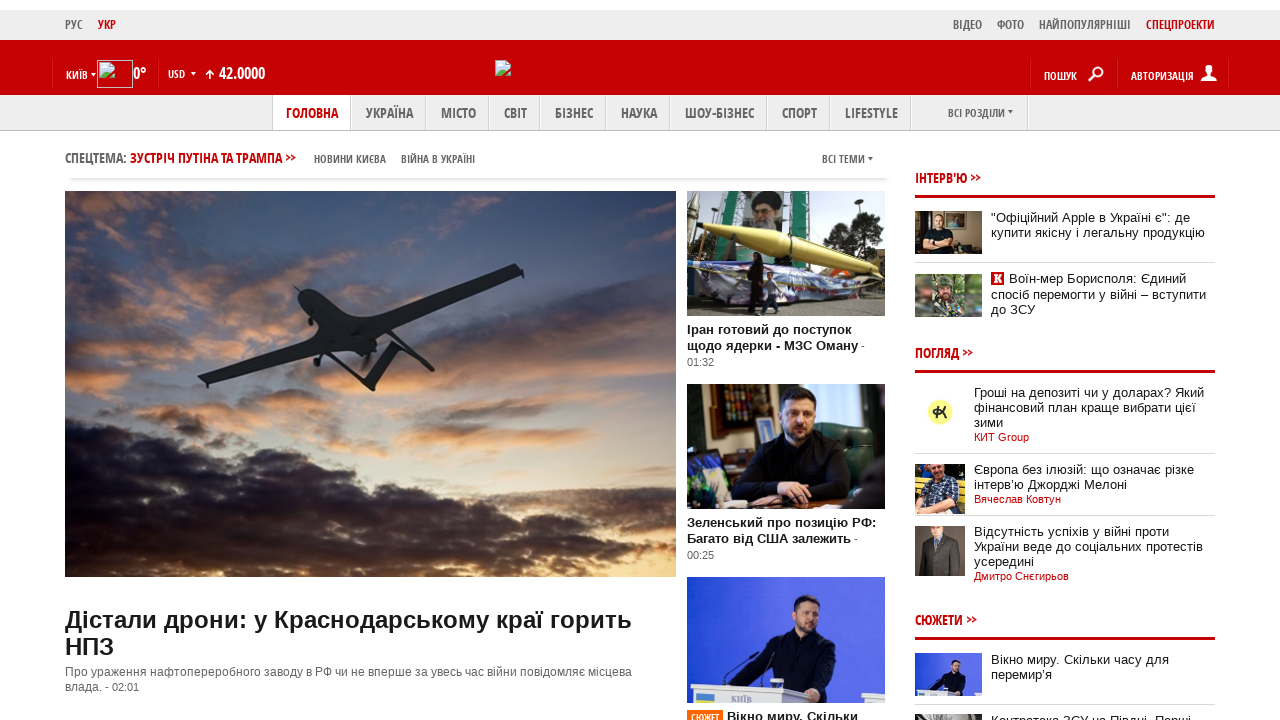

Clicked on 'All Sections' menu button at (976, 112) on xpath=//div[@class='header-menu']//b
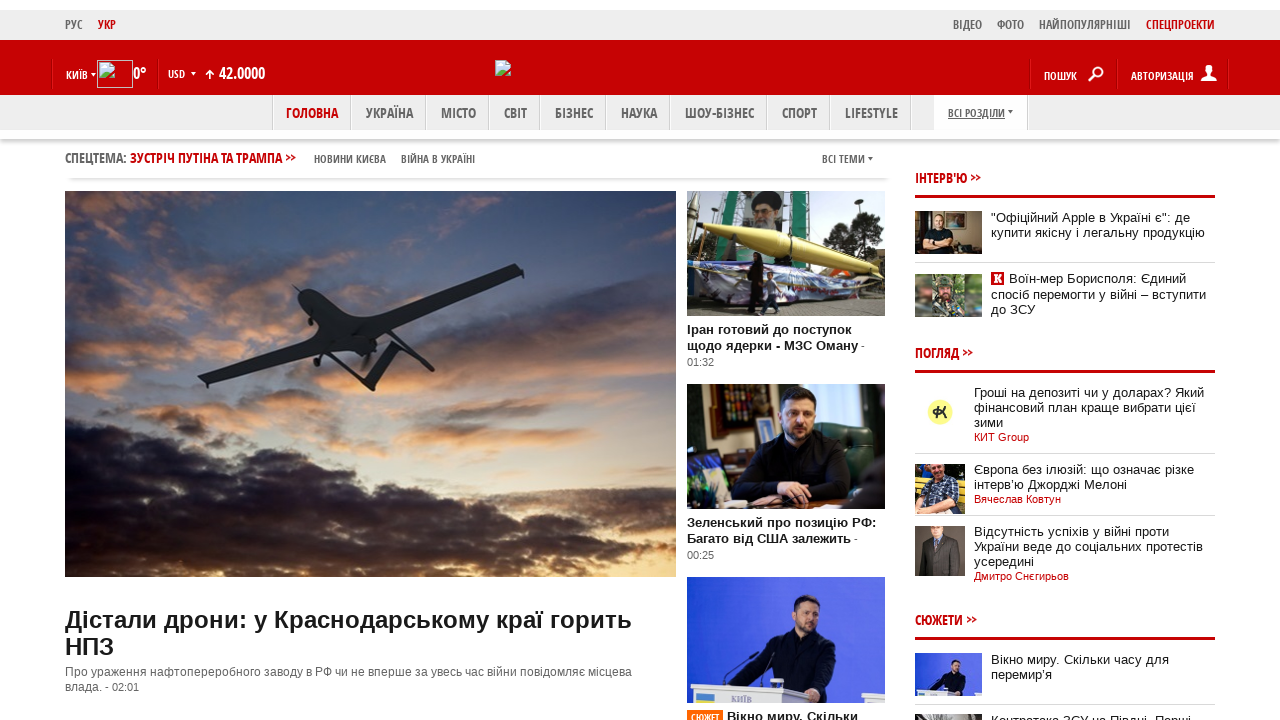

Verified sitemap dropdown is displayed
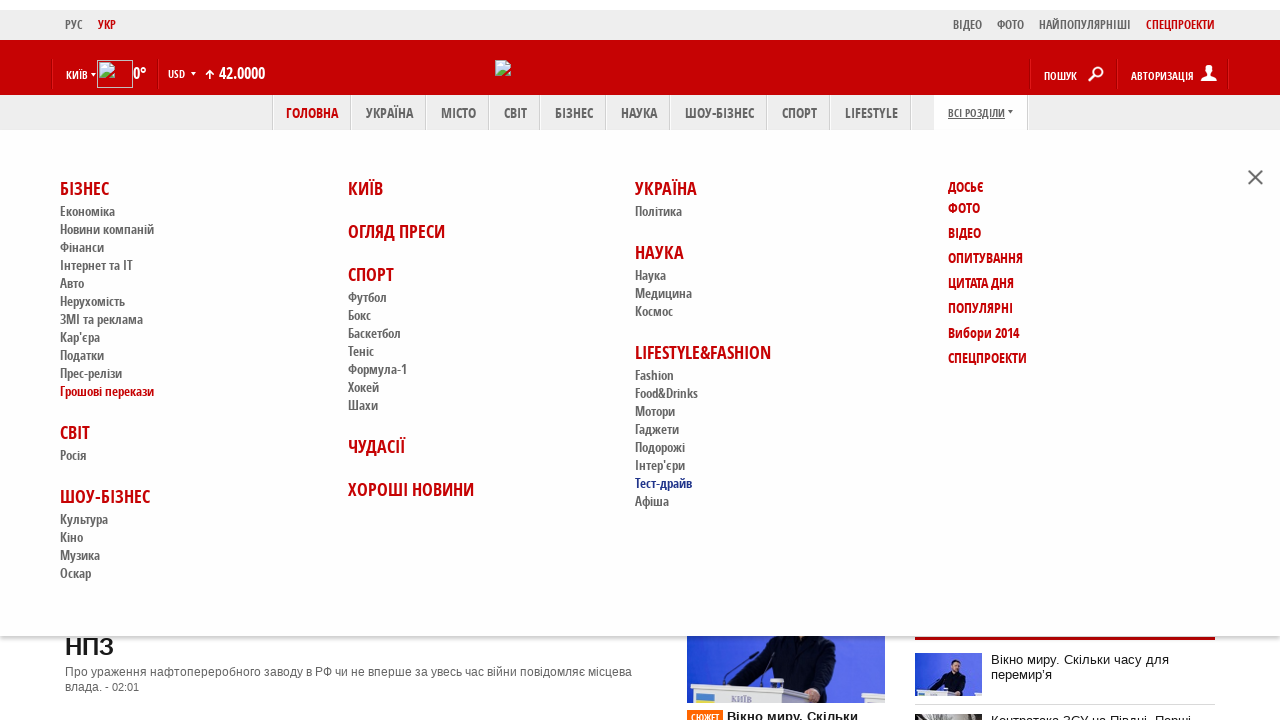

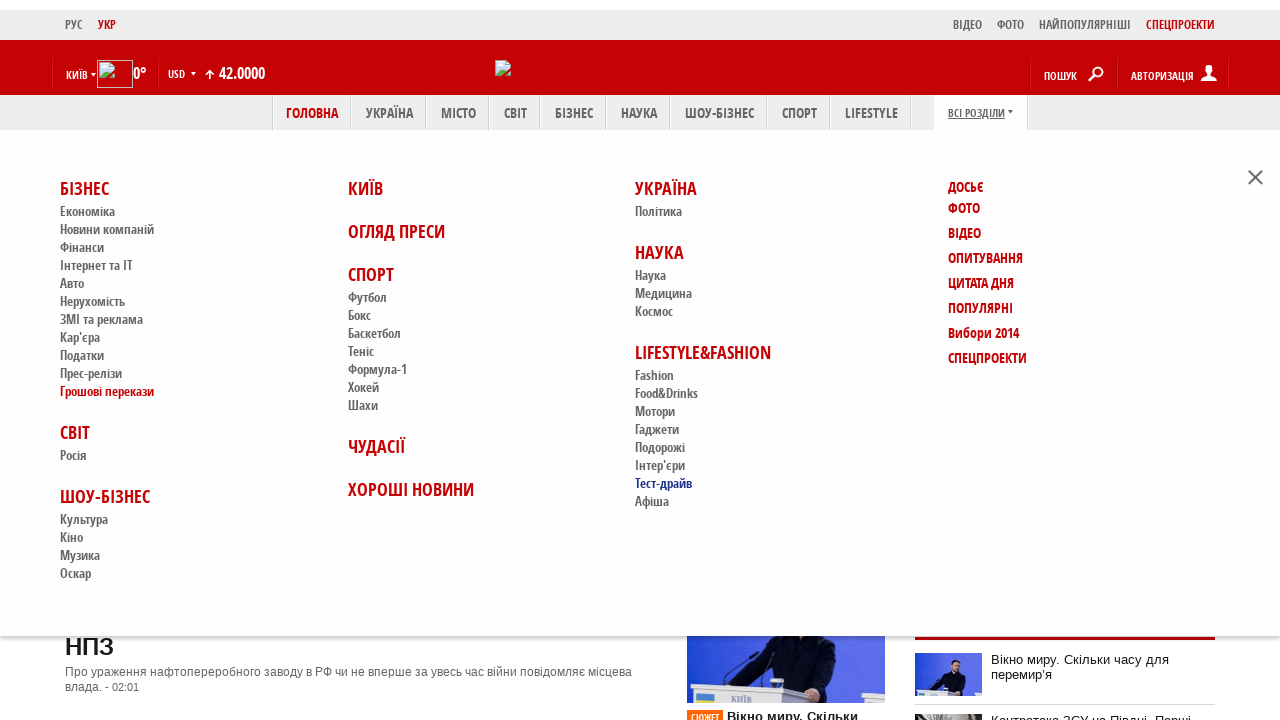